Tests show/hide functionality of a text box element by clicking hide and show buttons and verifying visibility states

Starting URL: https://rahulshettyacademy.com/AutomationPractice/

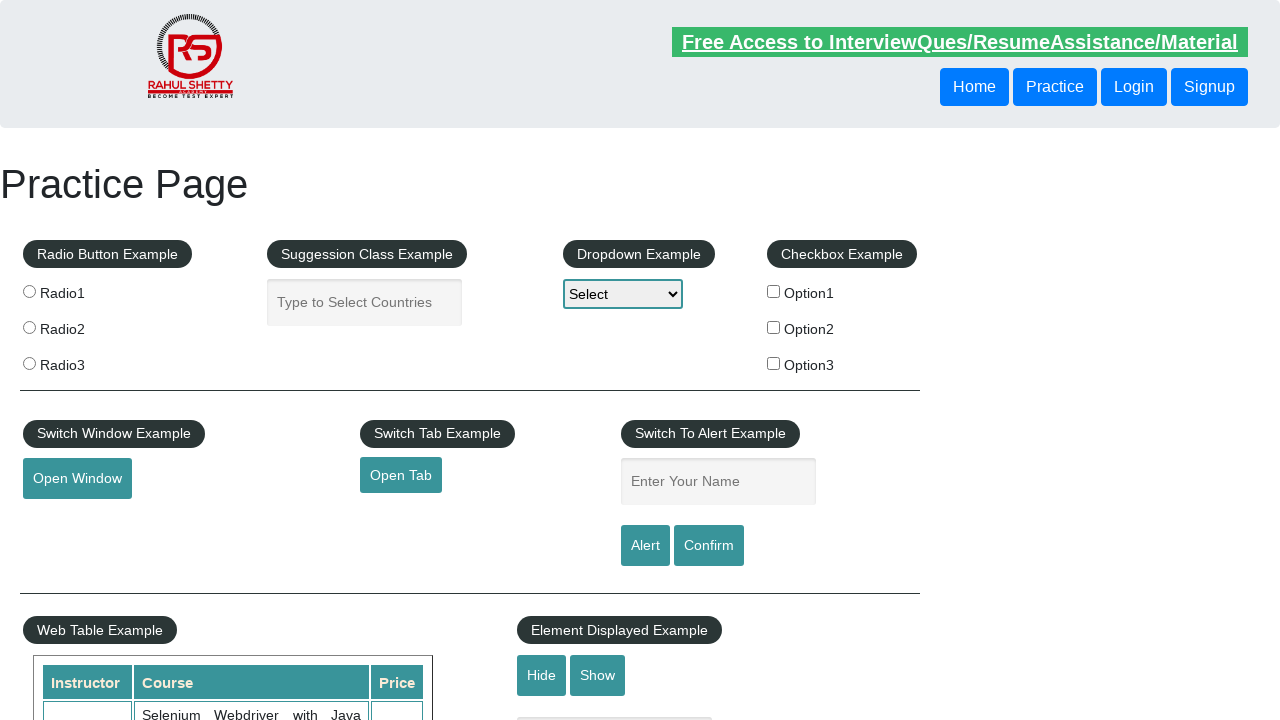

Navigated to AutomationPractice page
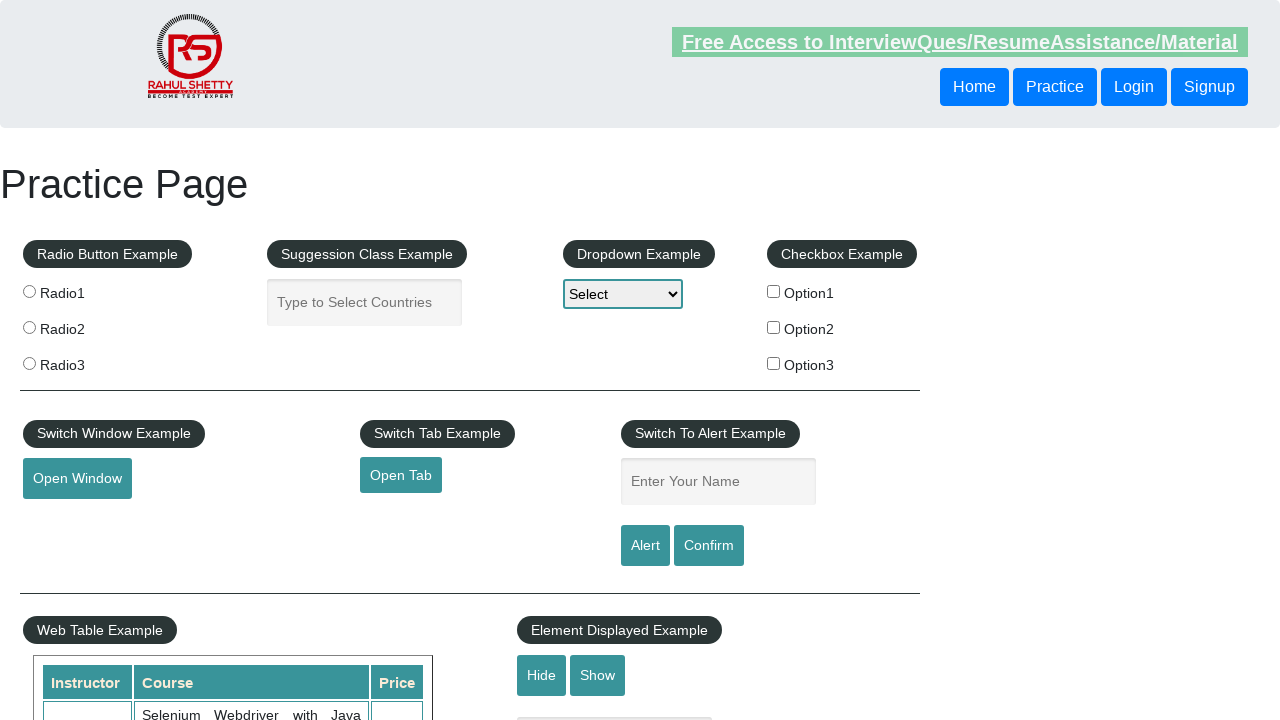

Verified text box is initially visible
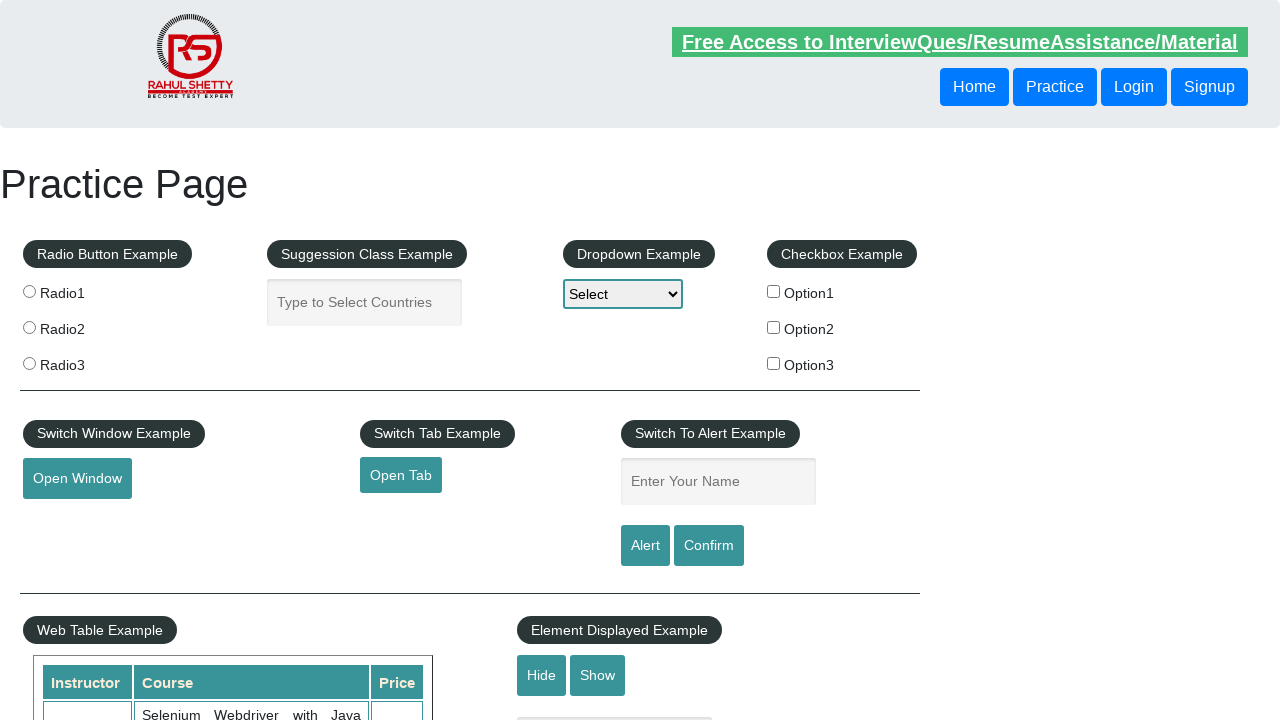

Clicked hide button to hide text box at (542, 675) on #hide-textbox
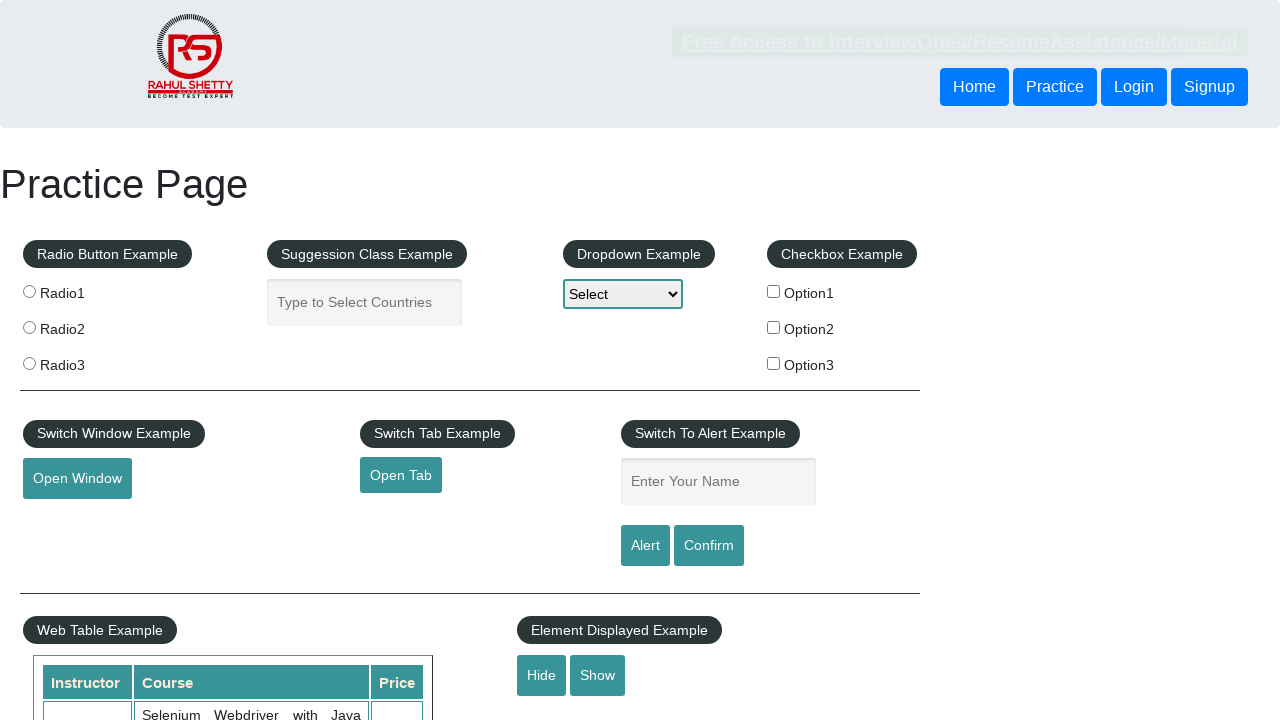

Text box is now hidden
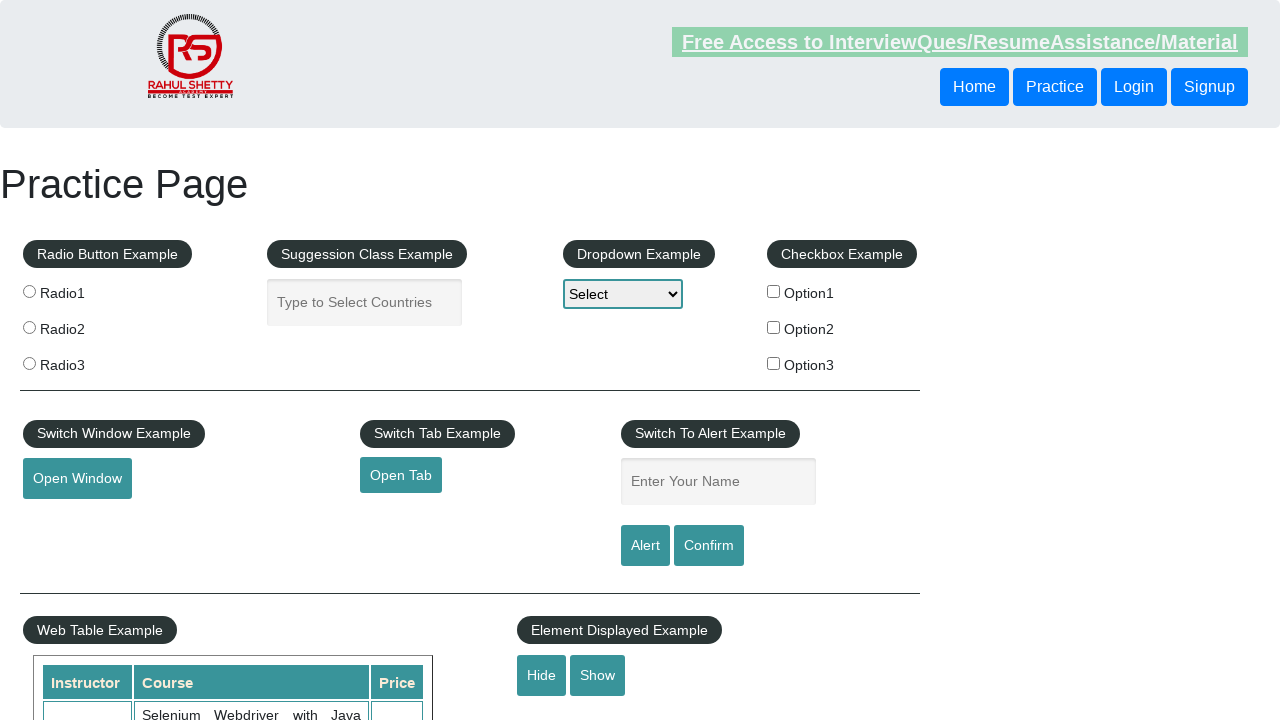

Clicked show button to reveal text box at (598, 675) on #show-textbox
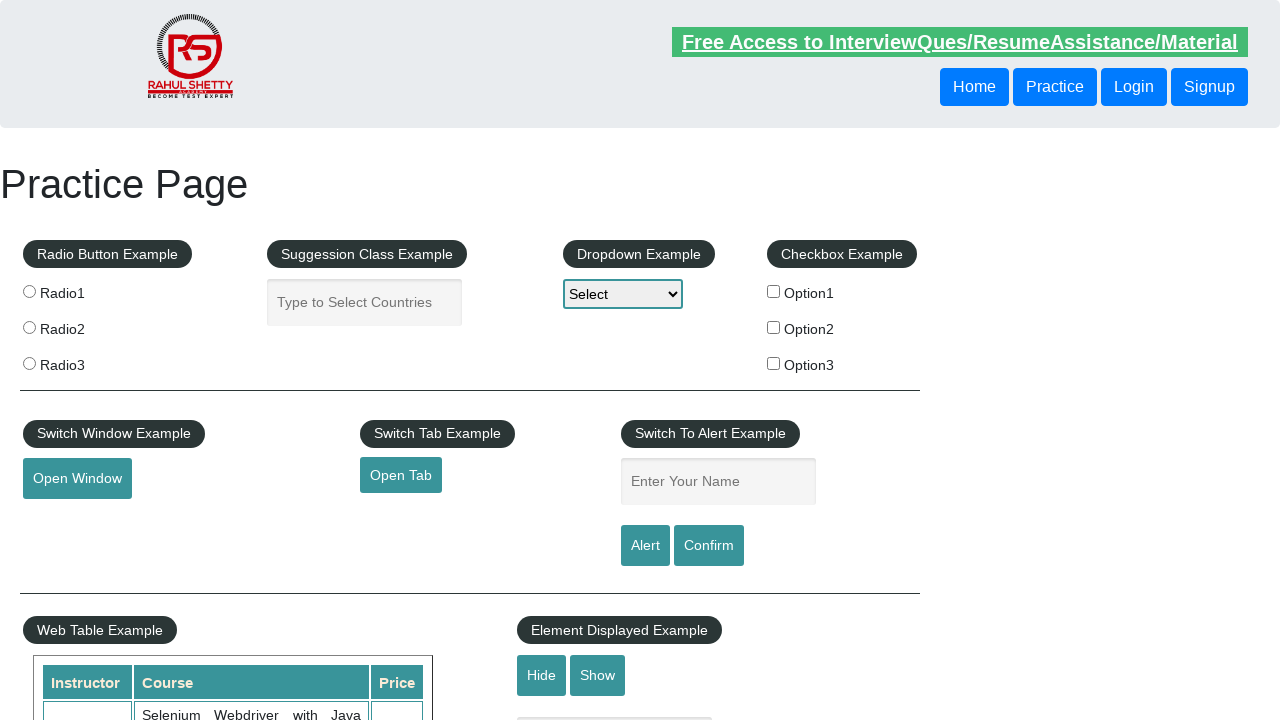

Text box is now visible again
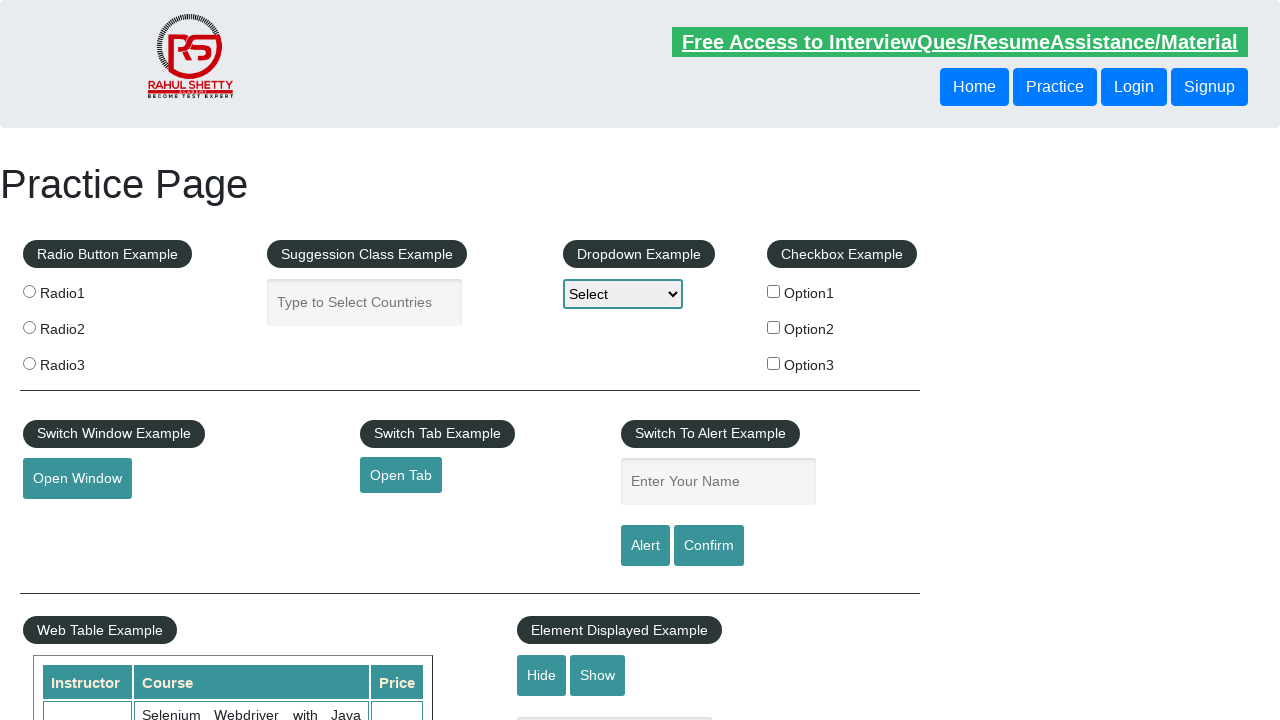

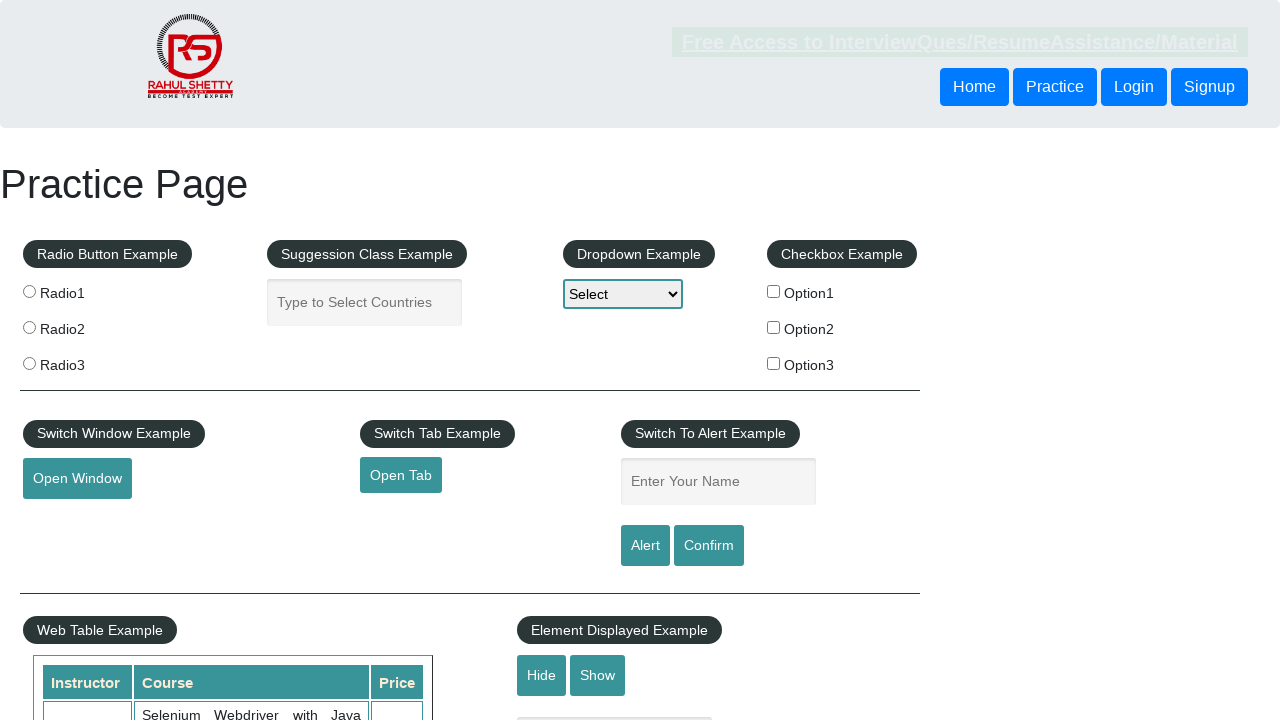